Tests checkbox functionality by clicking three different car brand checkboxes on a practice form

Starting URL: https://www.letskodeit.com/practice

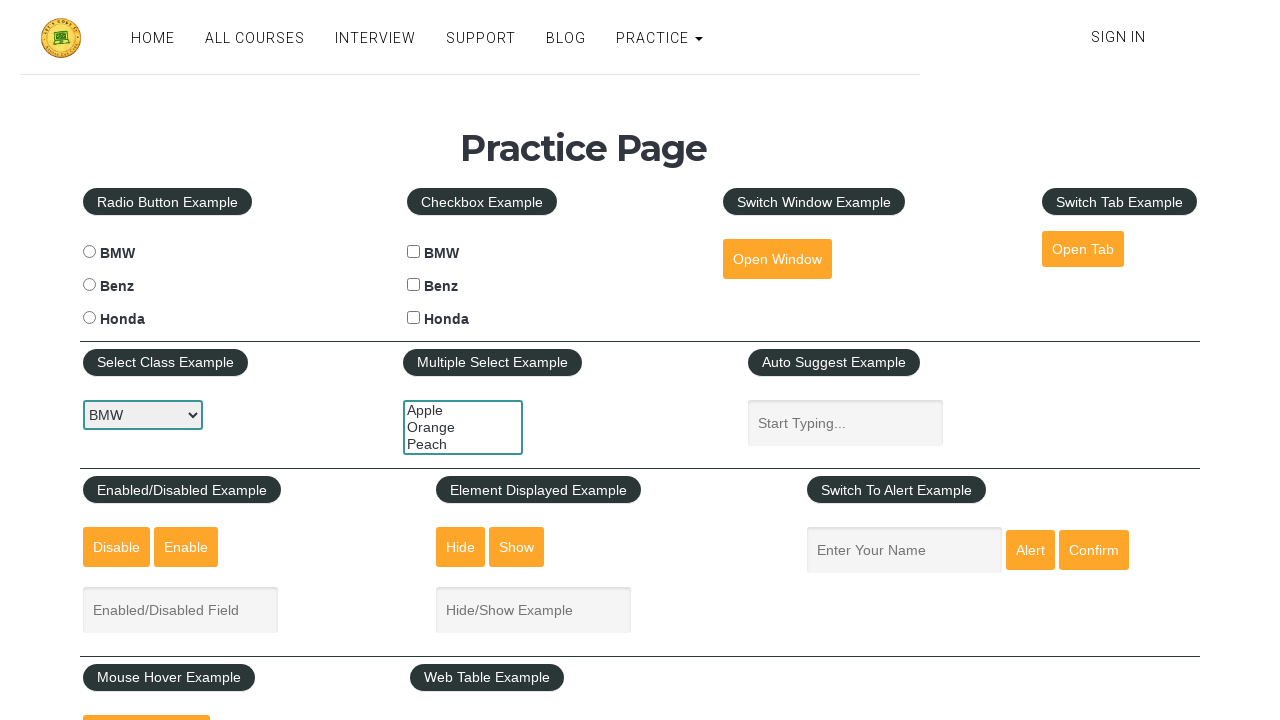

Clicked BMW checkbox at (414, 252) on #bmwcheck
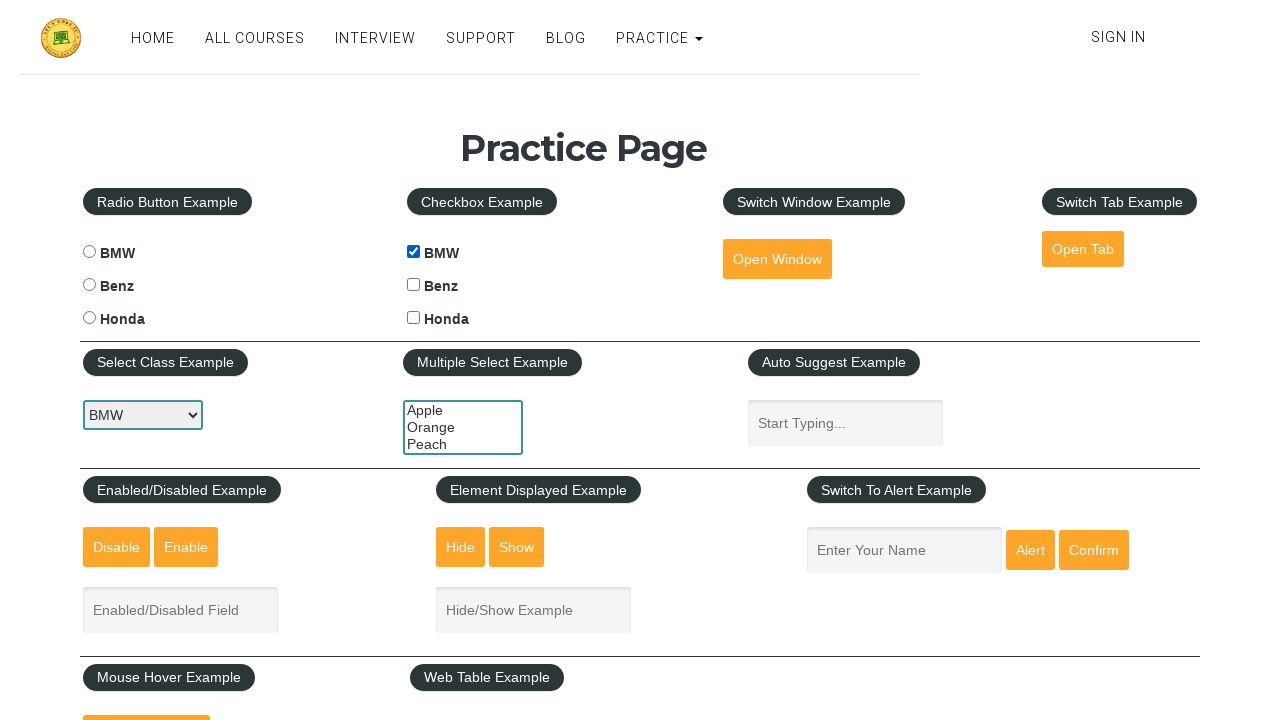

Clicked Benz checkbox at (414, 285) on #benzcheck
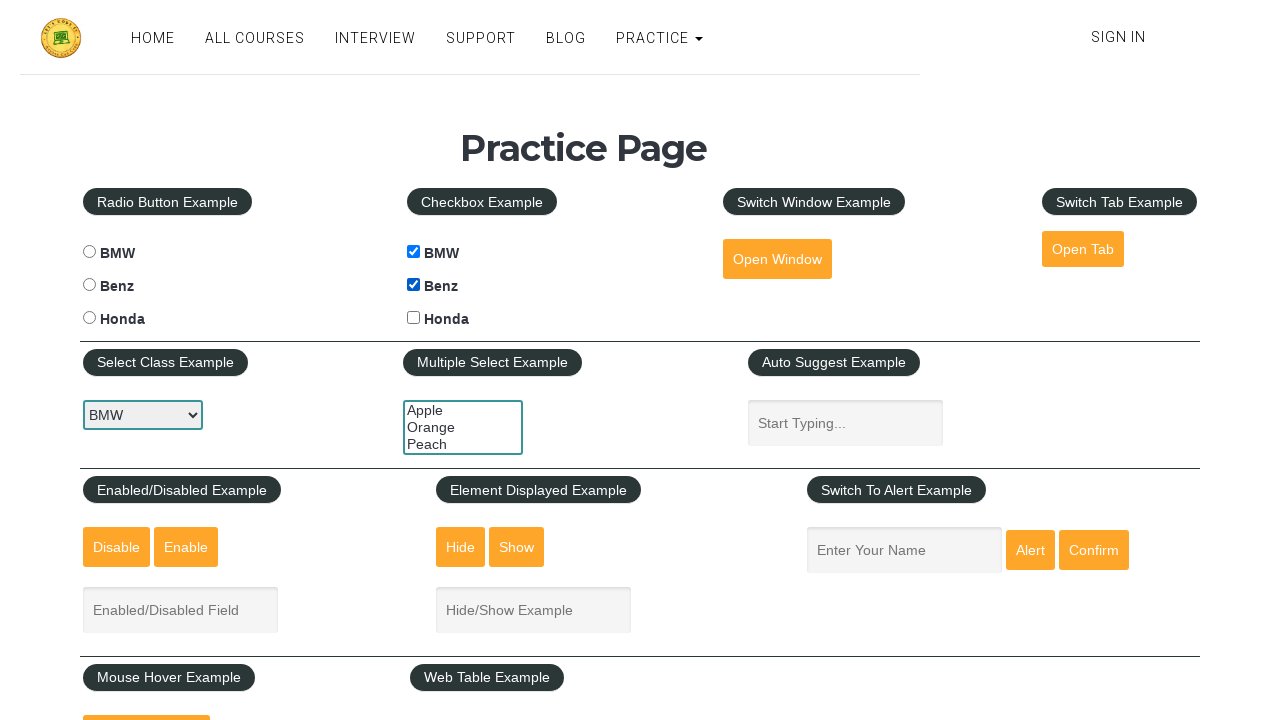

Clicked Honda checkbox at (414, 318) on #hondacheck
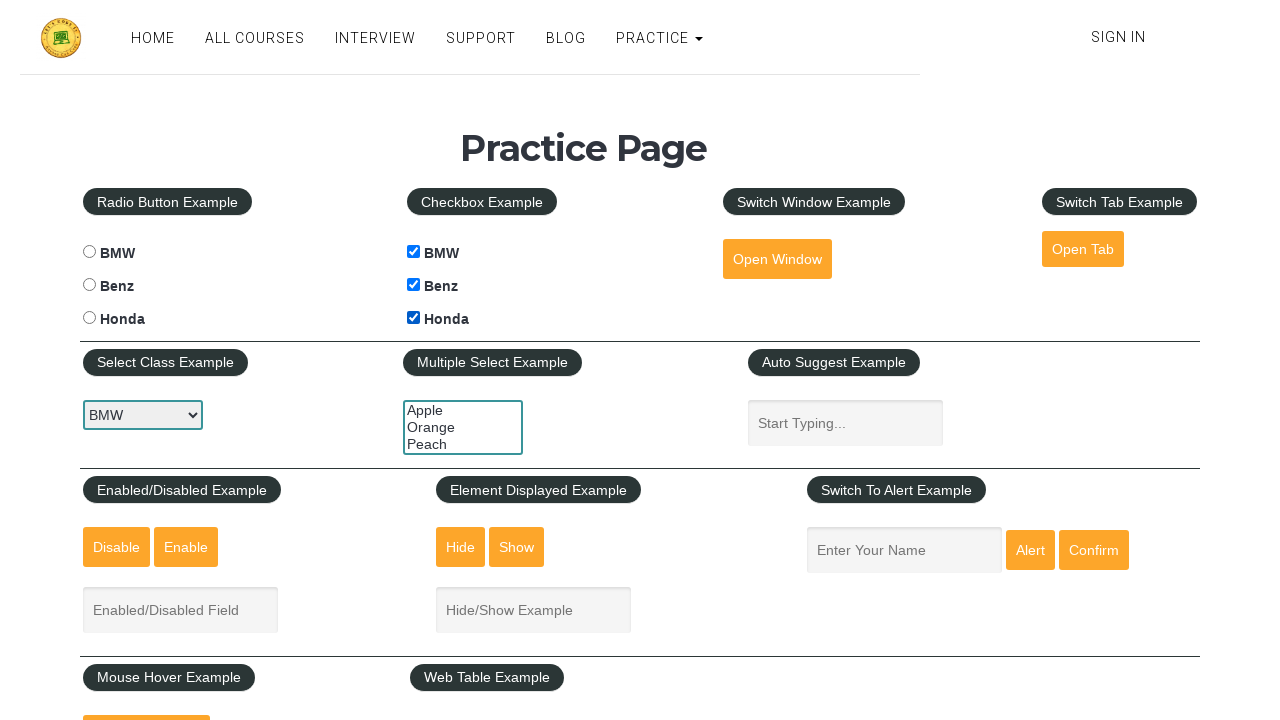

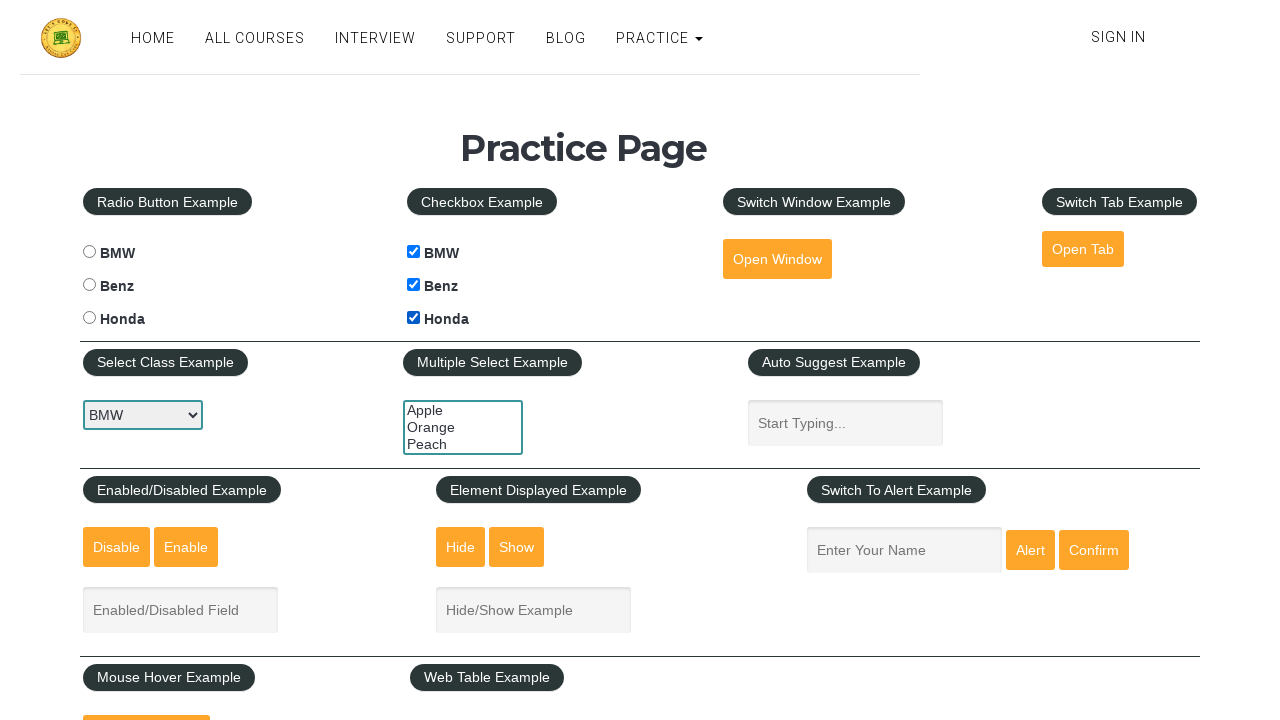